Tests the shopping cart functionality by adding specific vegetables (Cucumber, Brocolli, Beetroot) to the cart, proceeding to checkout, applying a promo code, and placing an order.

Starting URL: https://rahulshettyacademy.com/seleniumPractise/

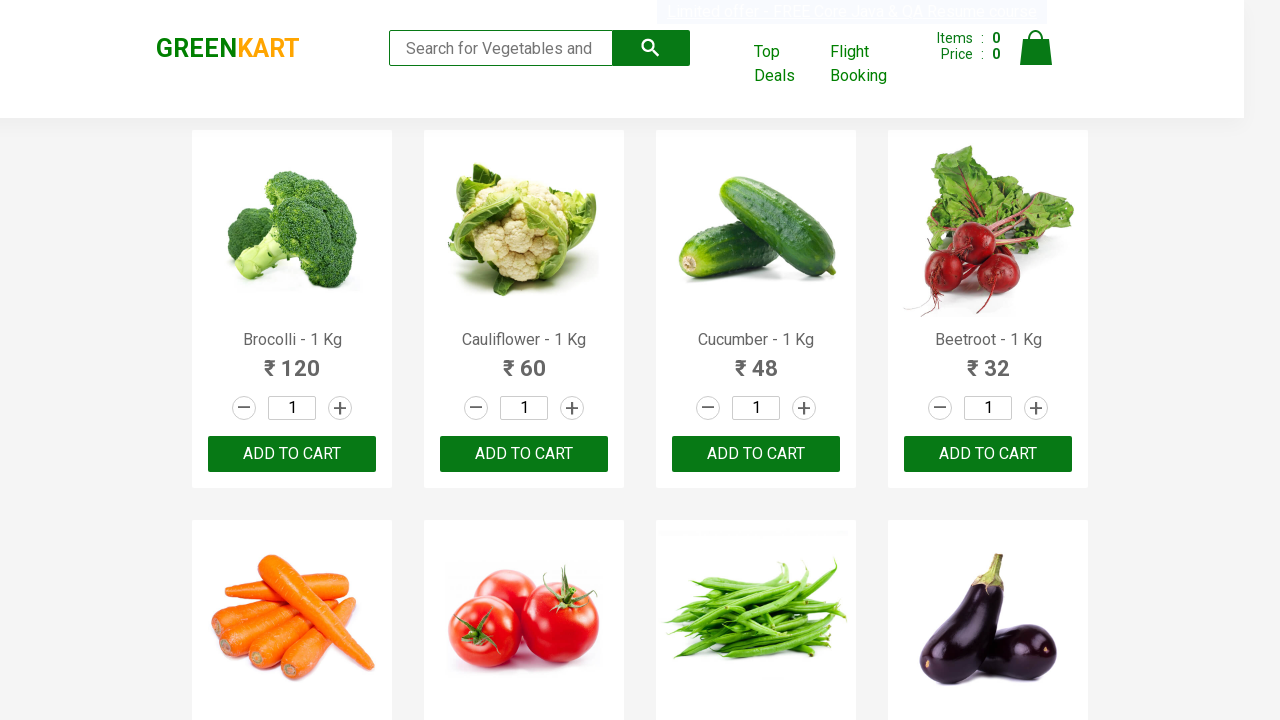

Waited for product names to load on the page
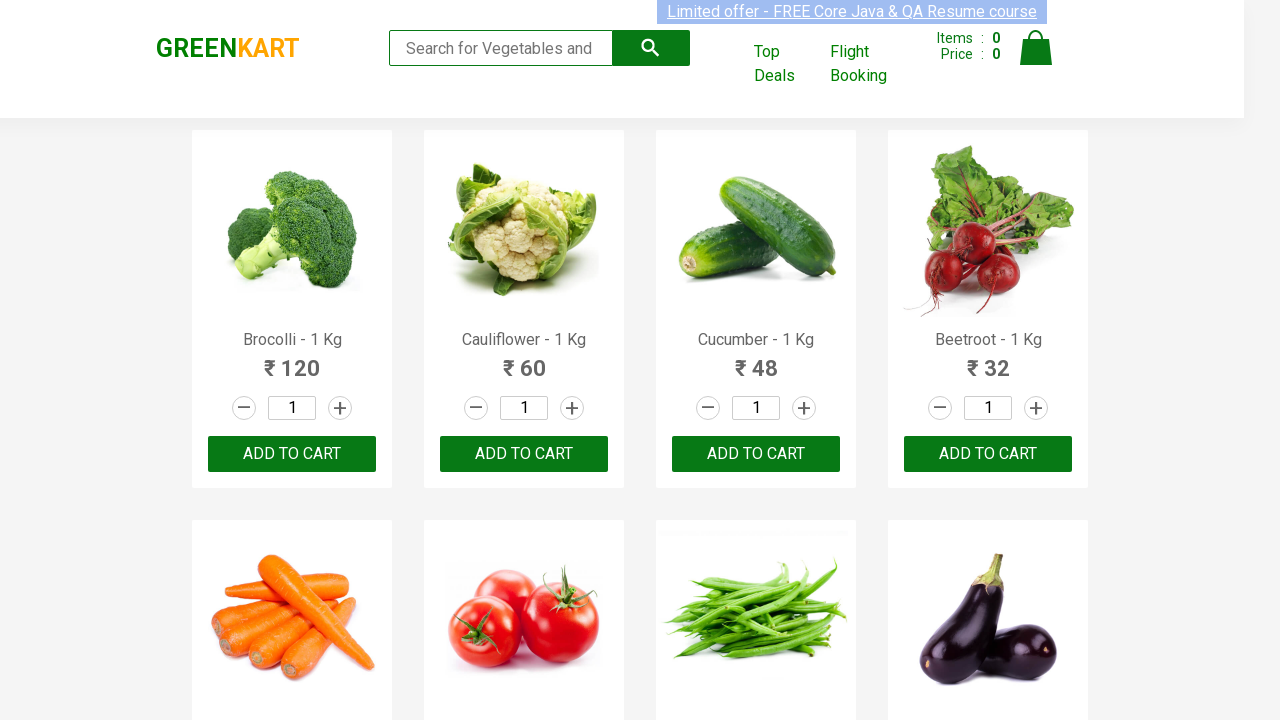

Retrieved all product name elements from the page
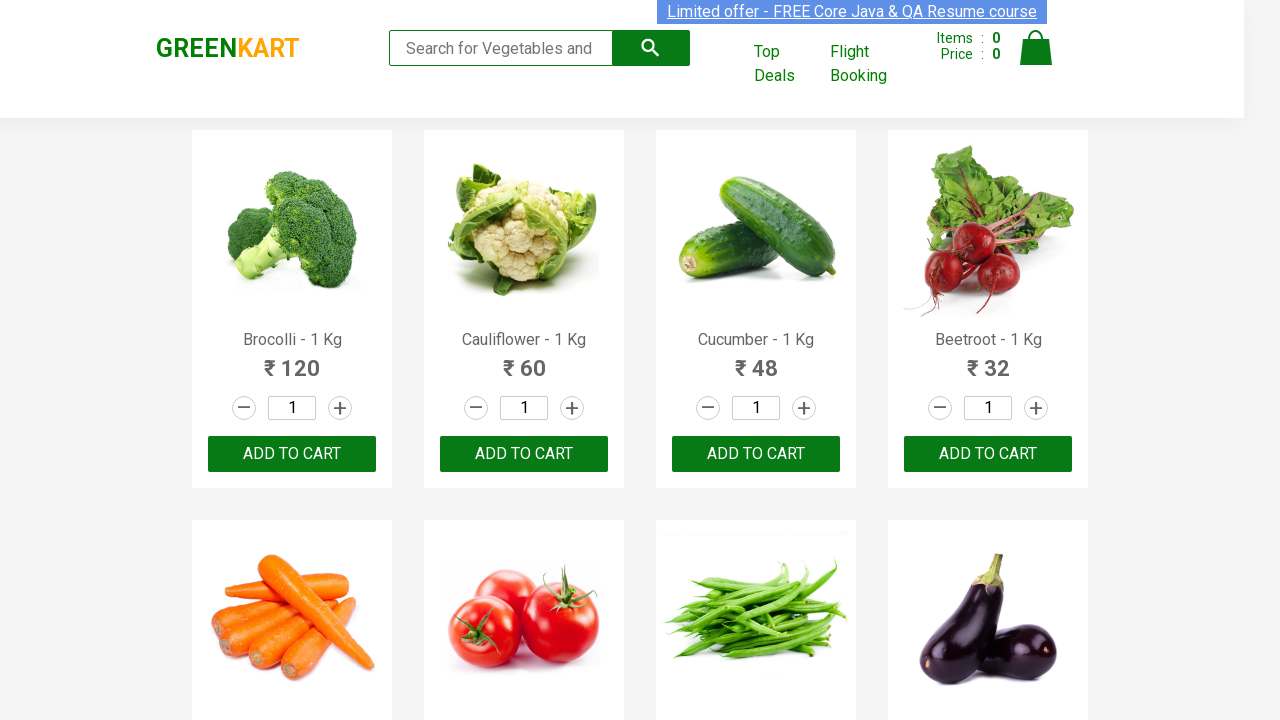

Added Brocolli to cart at (292, 454) on xpath=//div[@class='product-action']/button >> nth=0
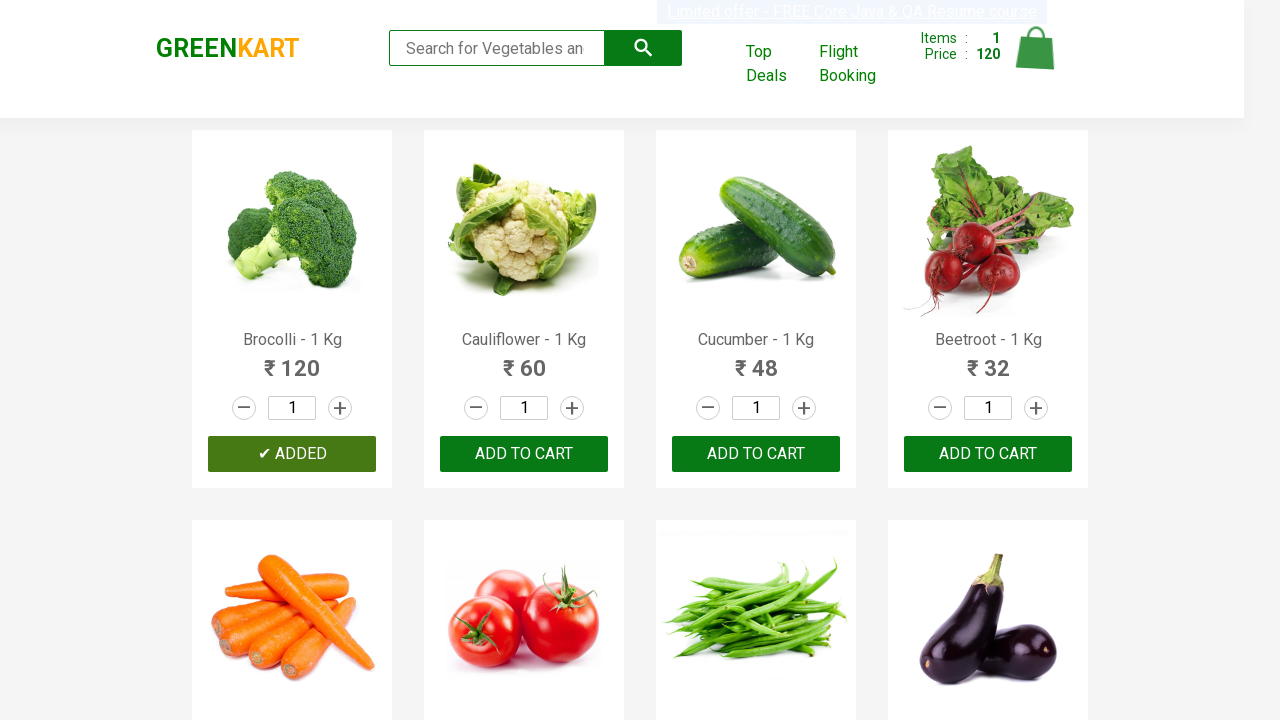

Added Cucumber to cart at (756, 454) on xpath=//div[@class='product-action']/button >> nth=2
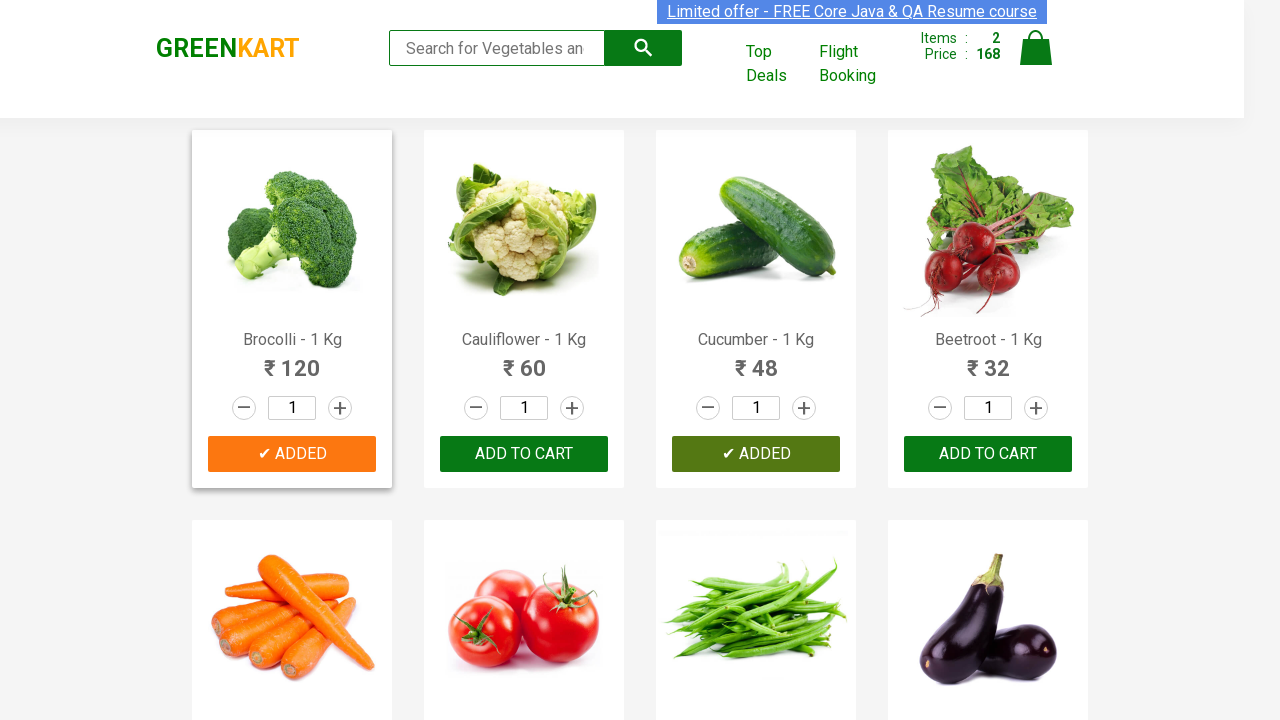

Added Beetroot to cart at (988, 454) on xpath=//div[@class='product-action']/button >> nth=3
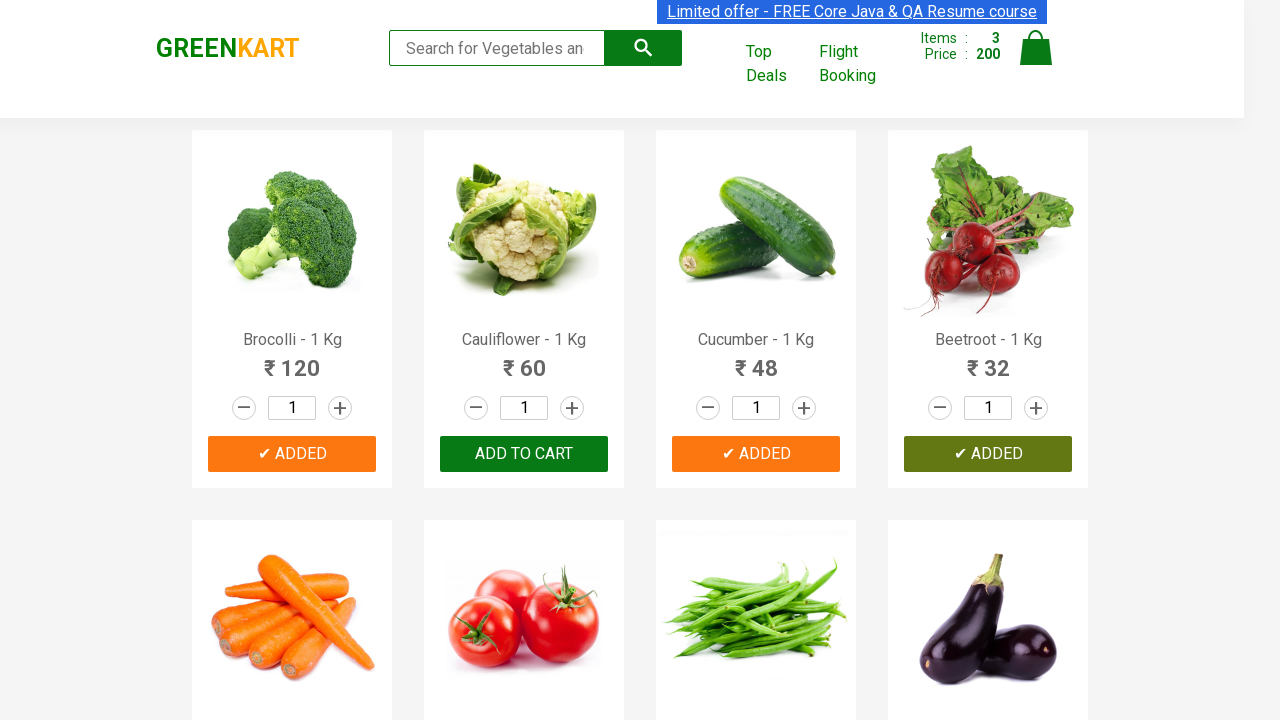

Clicked on the cart icon to view shopping cart at (1036, 48) on img[alt='Cart']
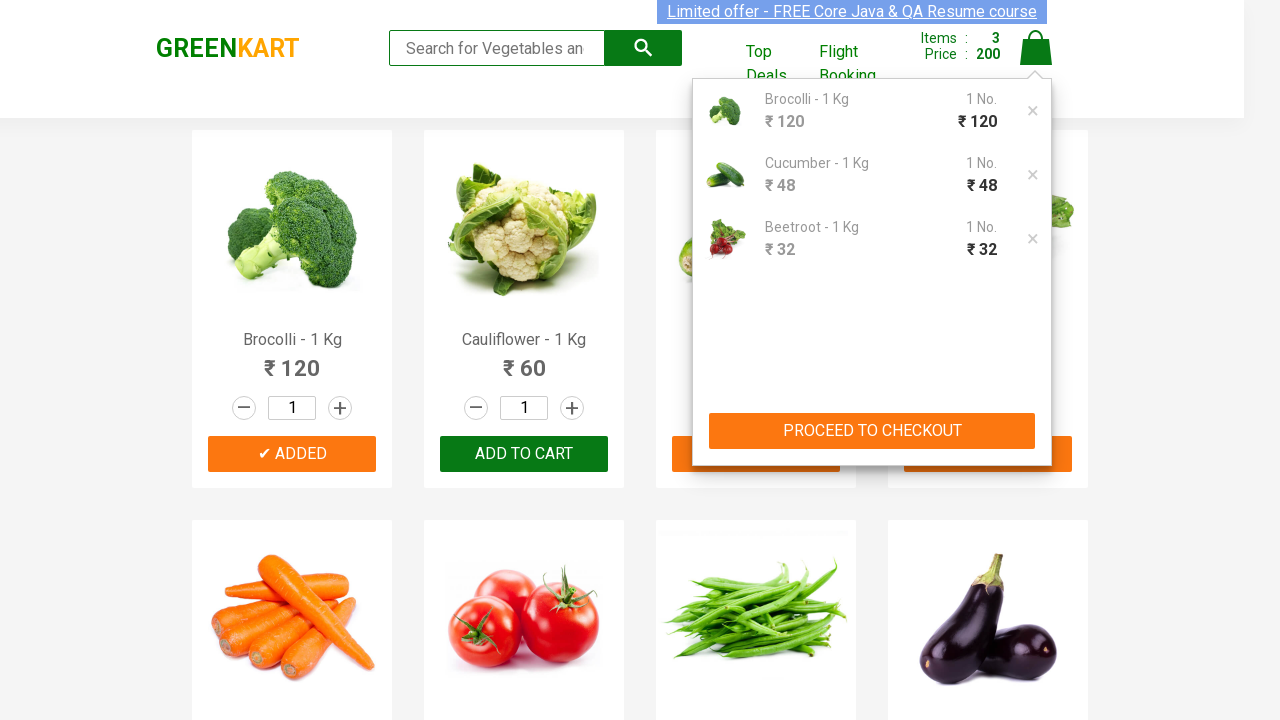

Clicked PROCEED TO CHECKOUT button at (872, 431) on xpath=//button[text()='PROCEED TO CHECKOUT']
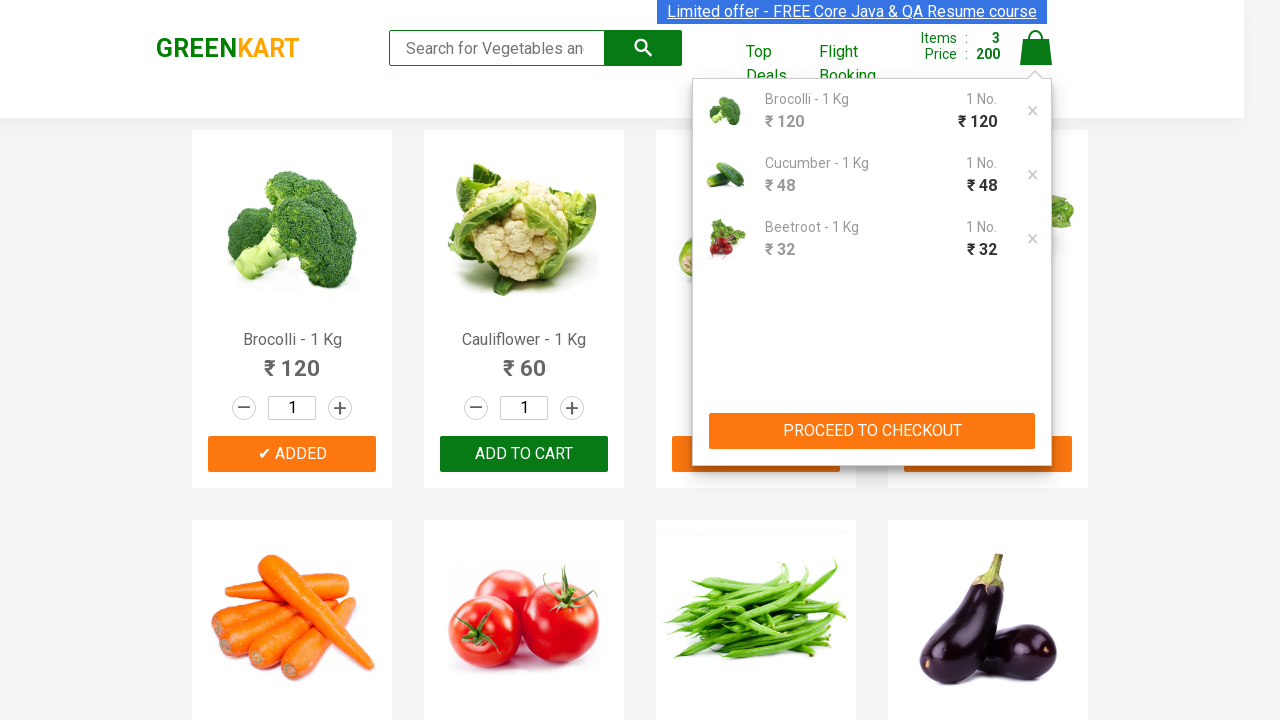

Checkout page loaded and promo code input field is visible
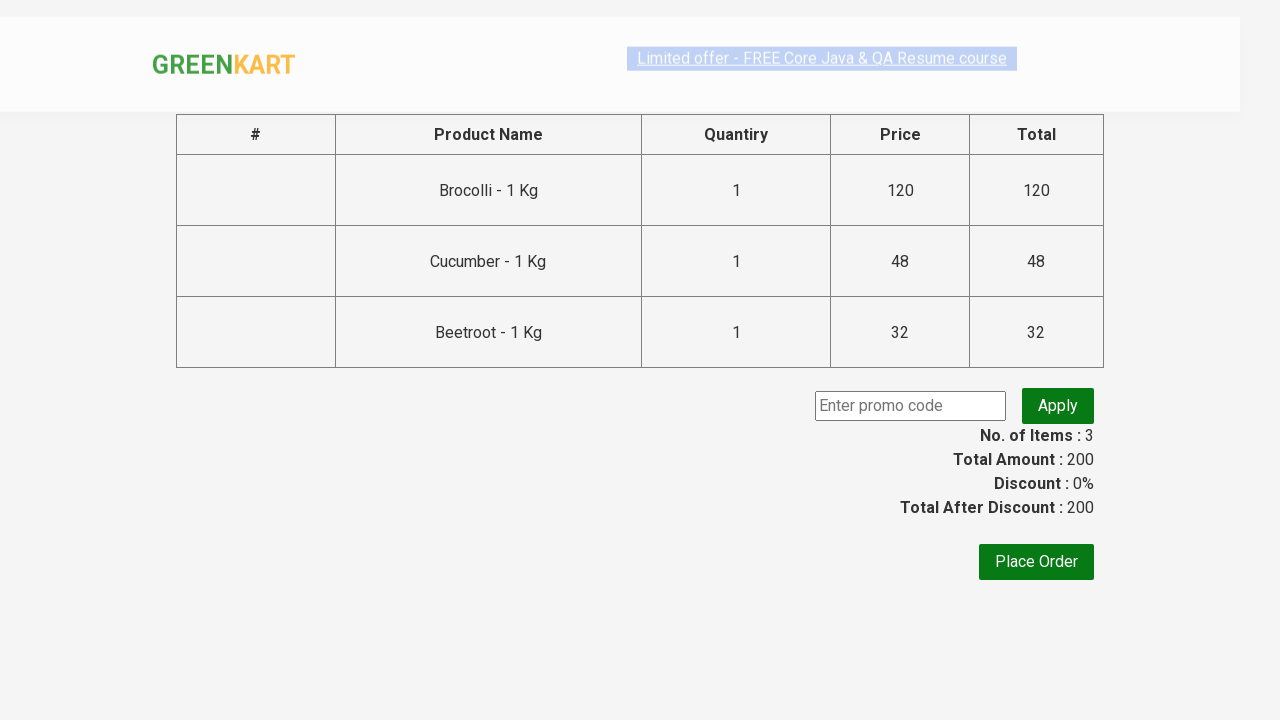

Entered promo code 'PromoCode2024' into the text field on //input[@type='text']
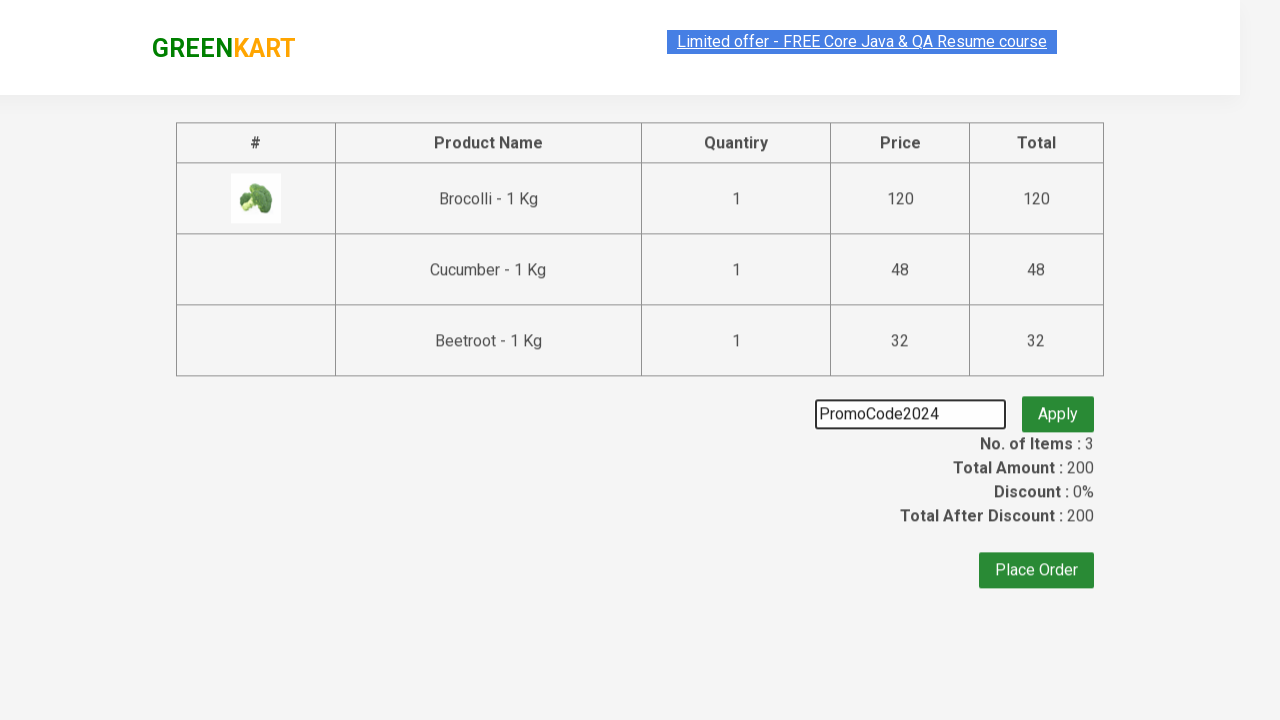

Clicked Apply promo button to apply the discount code at (1058, 406) on .promoBtn
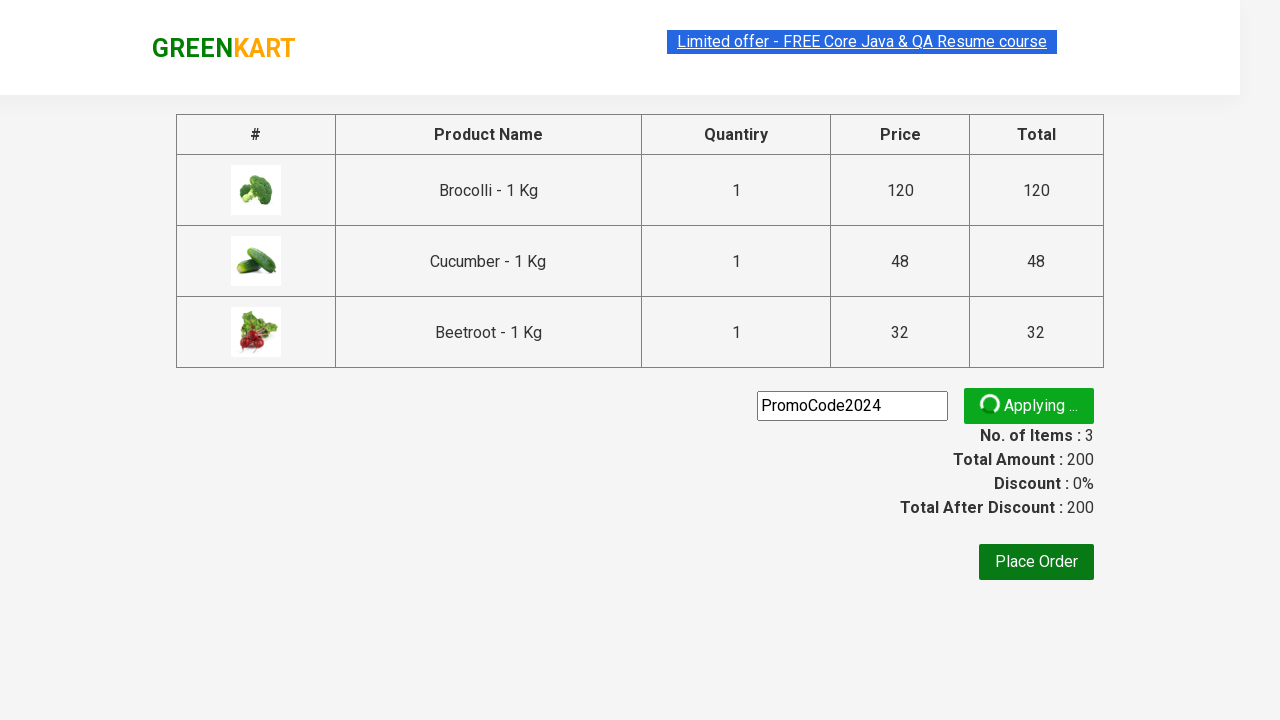

Clicked Place Order button to complete the purchase at (1036, 562) on xpath=//button[text()='Place Order']
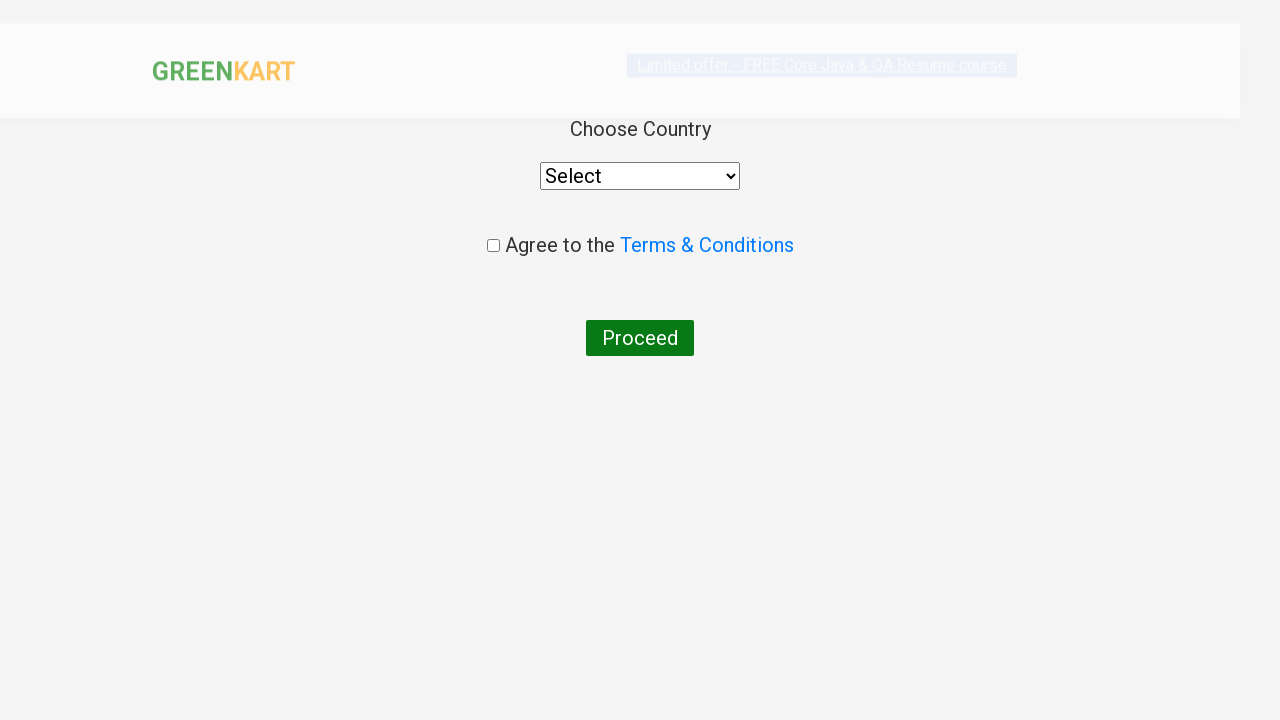

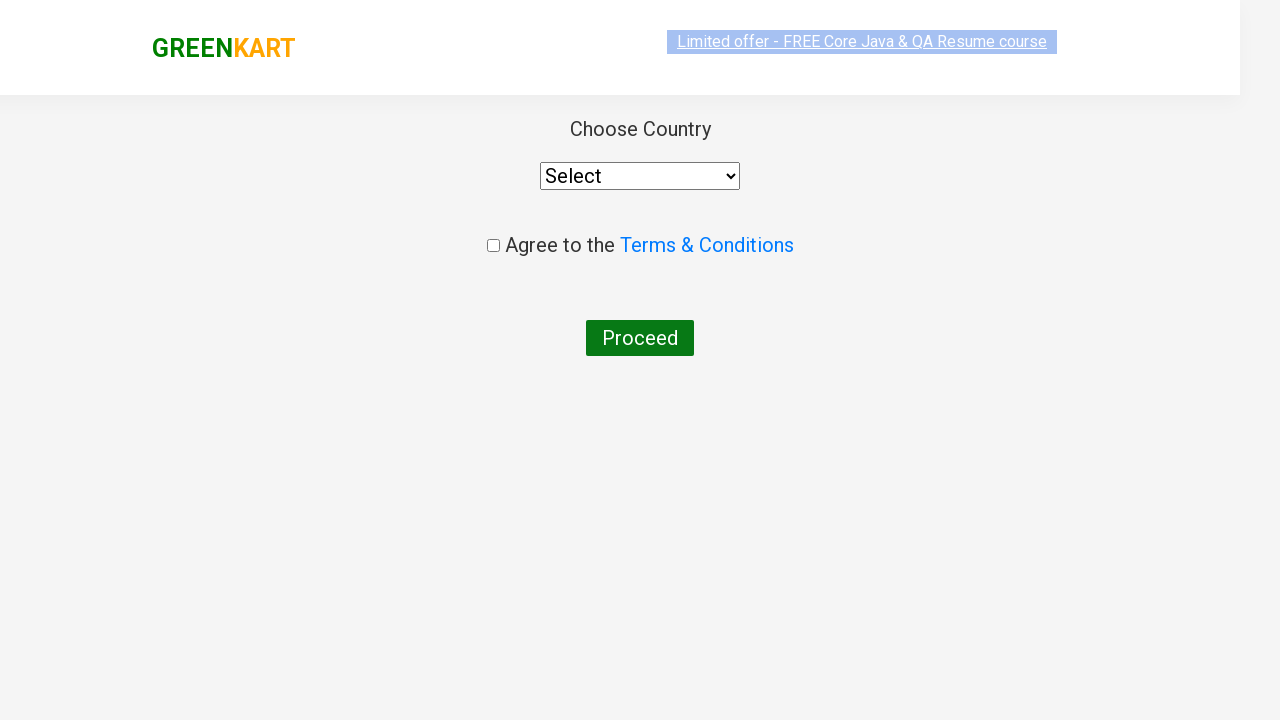